Tests a simple form submission by filling out first name, last name, email, contact number fields and clicking submit

Starting URL: https://v1.training-support.net/selenium/simple-form

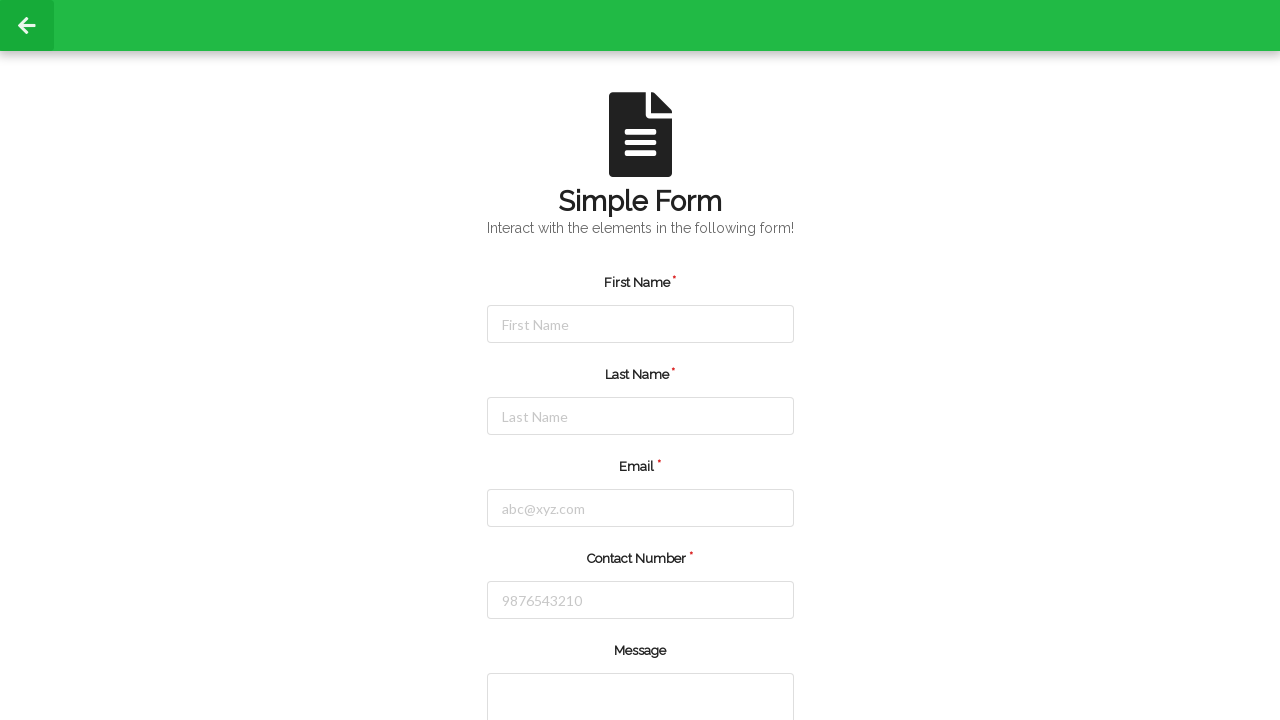

Filled first name field with 'Ram' on #firstName
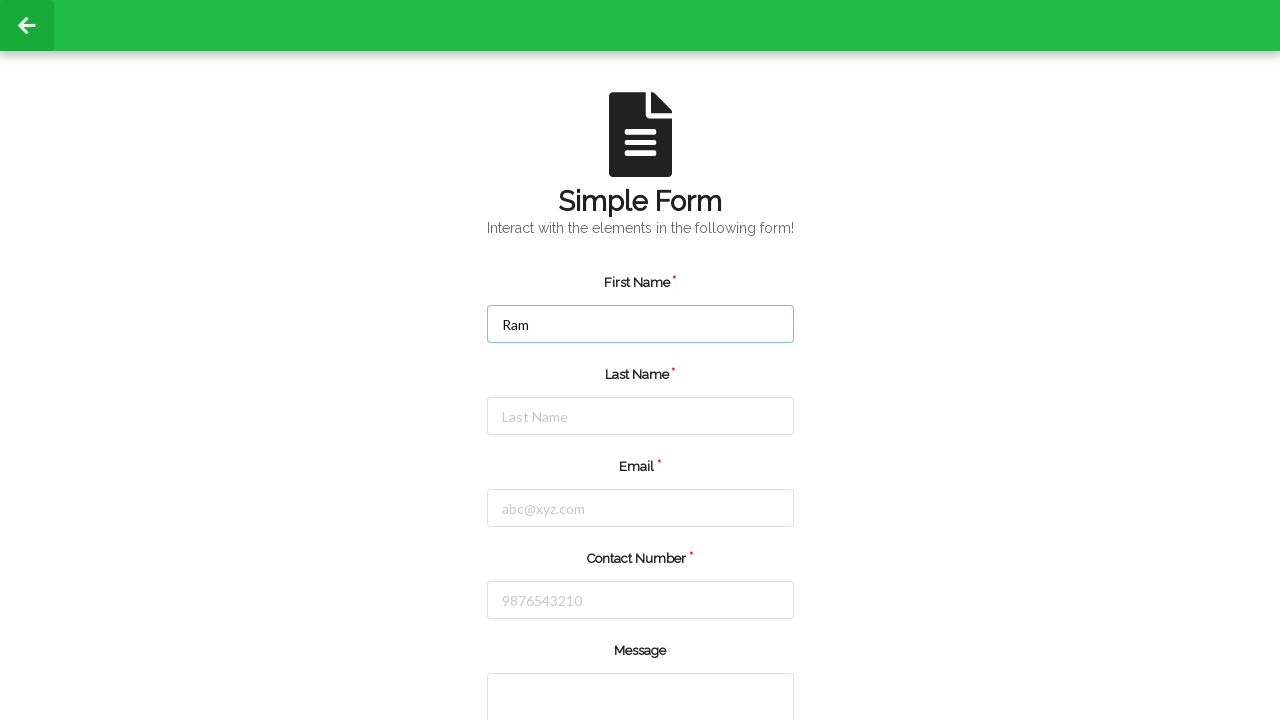

Filled last name field with 'Thoorpati' on #lastName
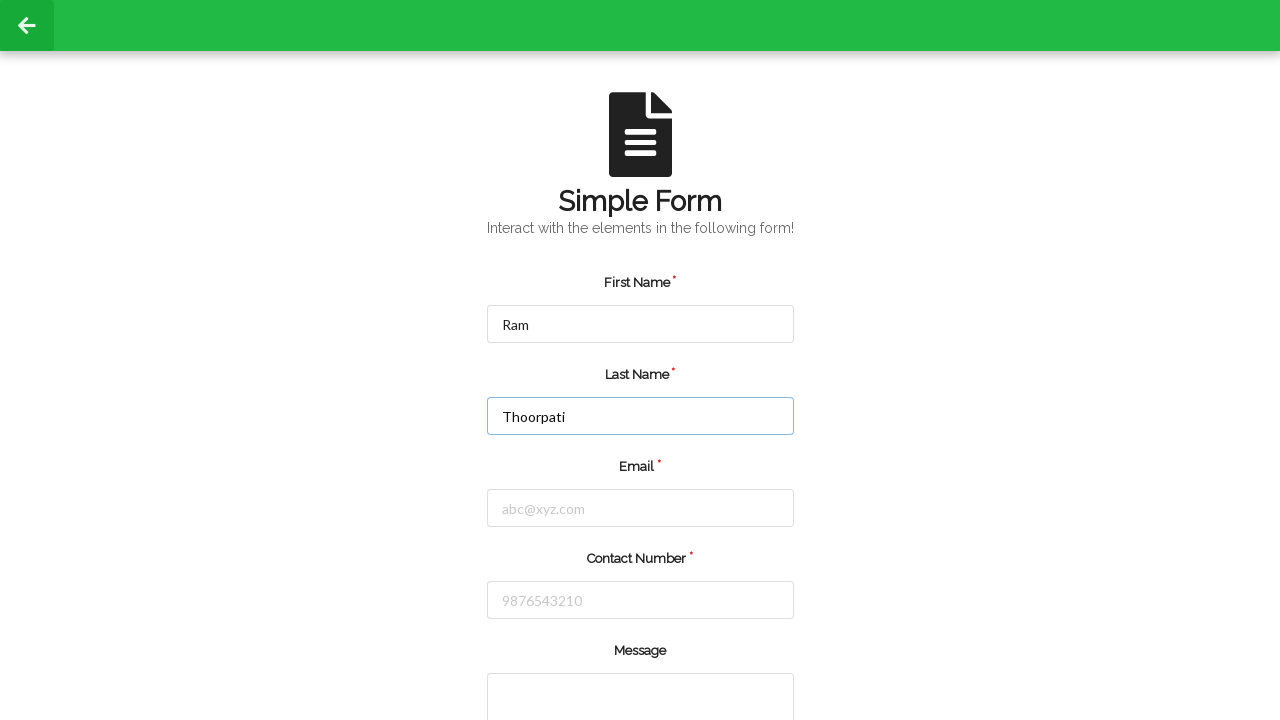

Filled email field with 'ramthoorpati2@gmail.com' on #email
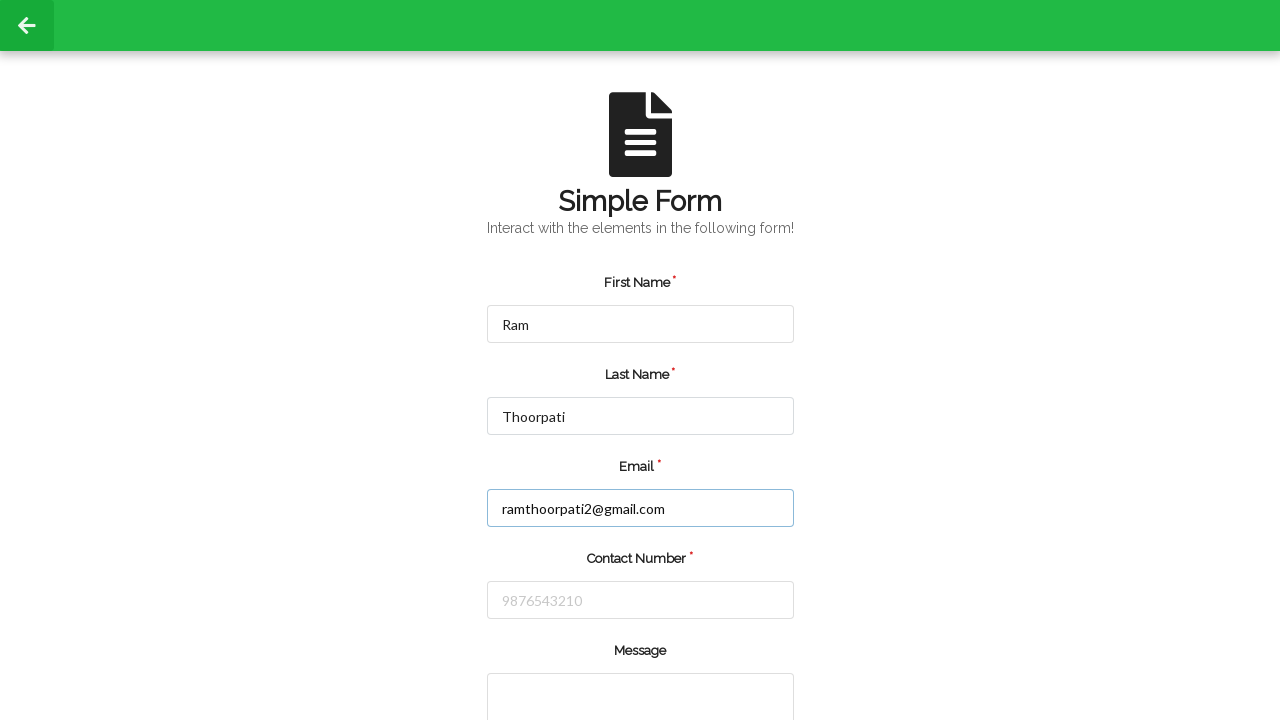

Filled contact number field with '9876543210' on #number
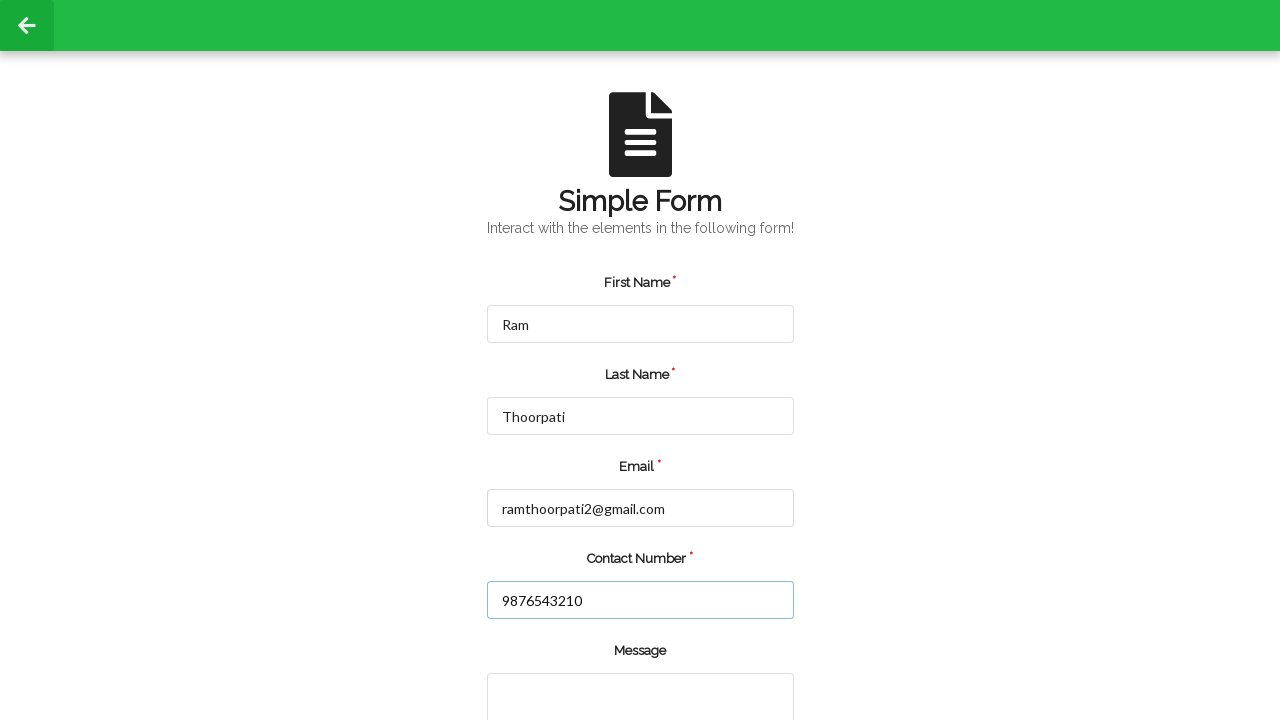

Clicked submit button to submit the form at (558, 660) on input[type='submit']
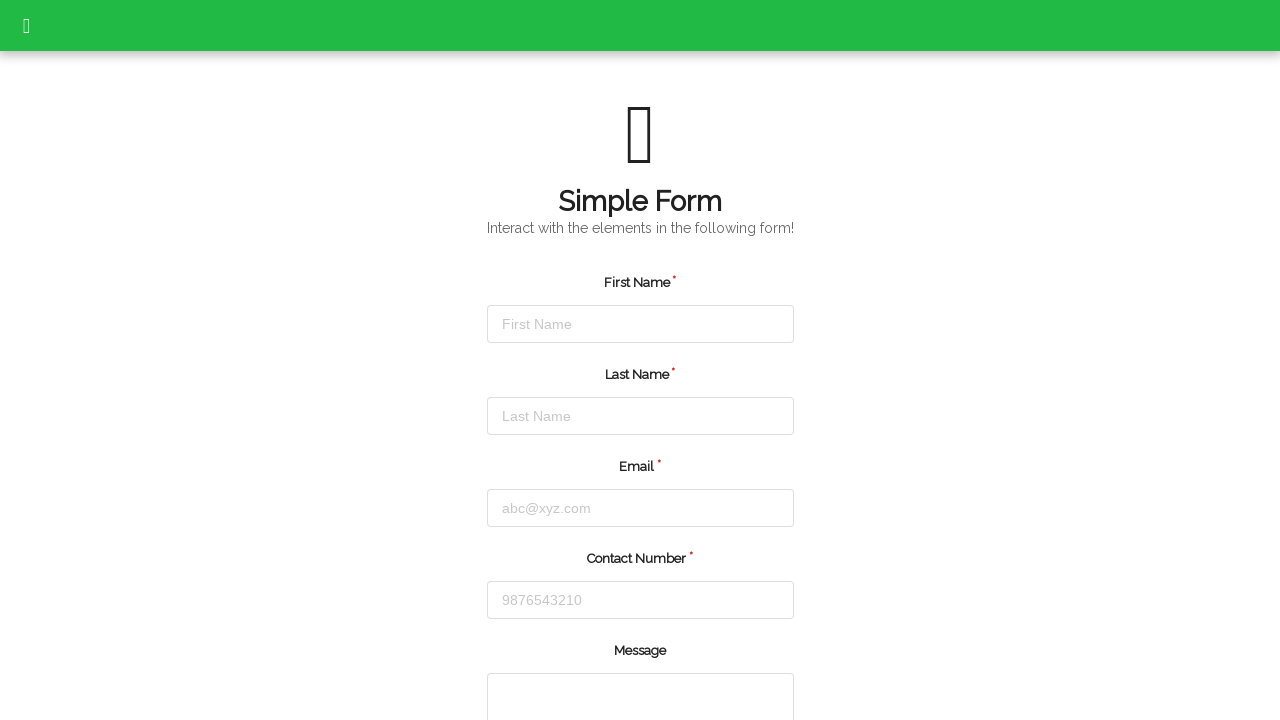

Waited 1 second for form submission to complete
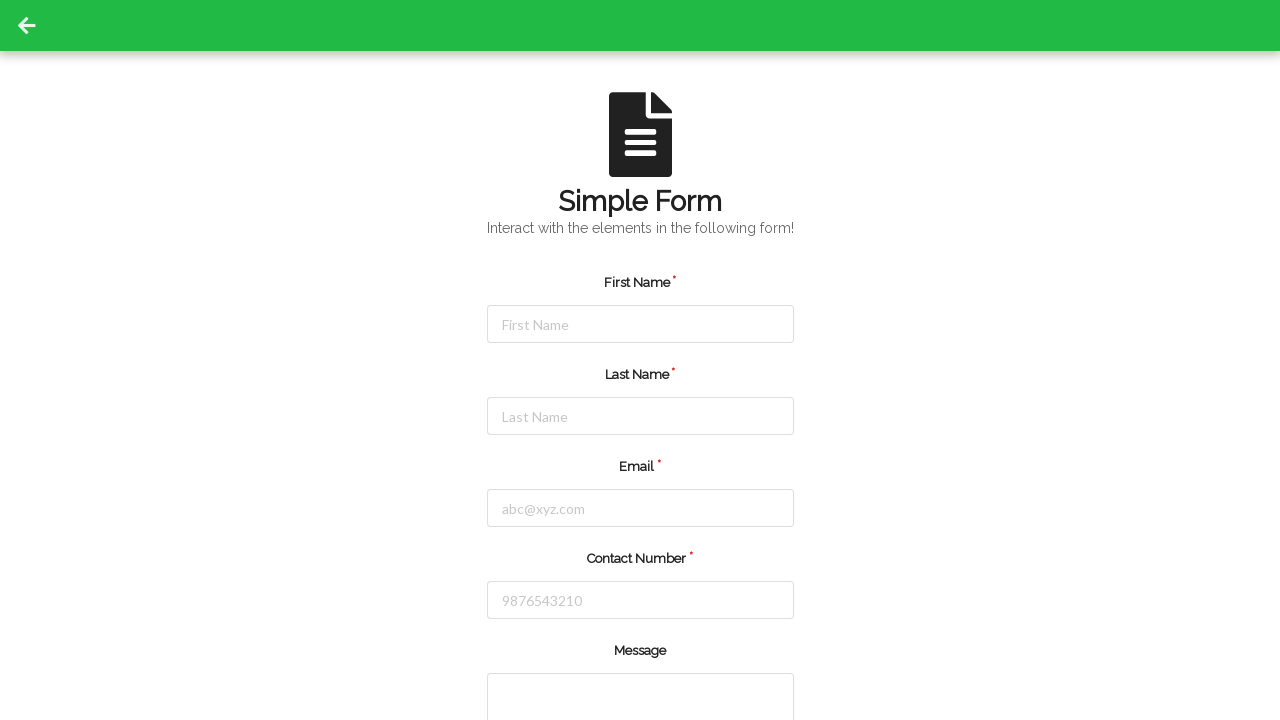

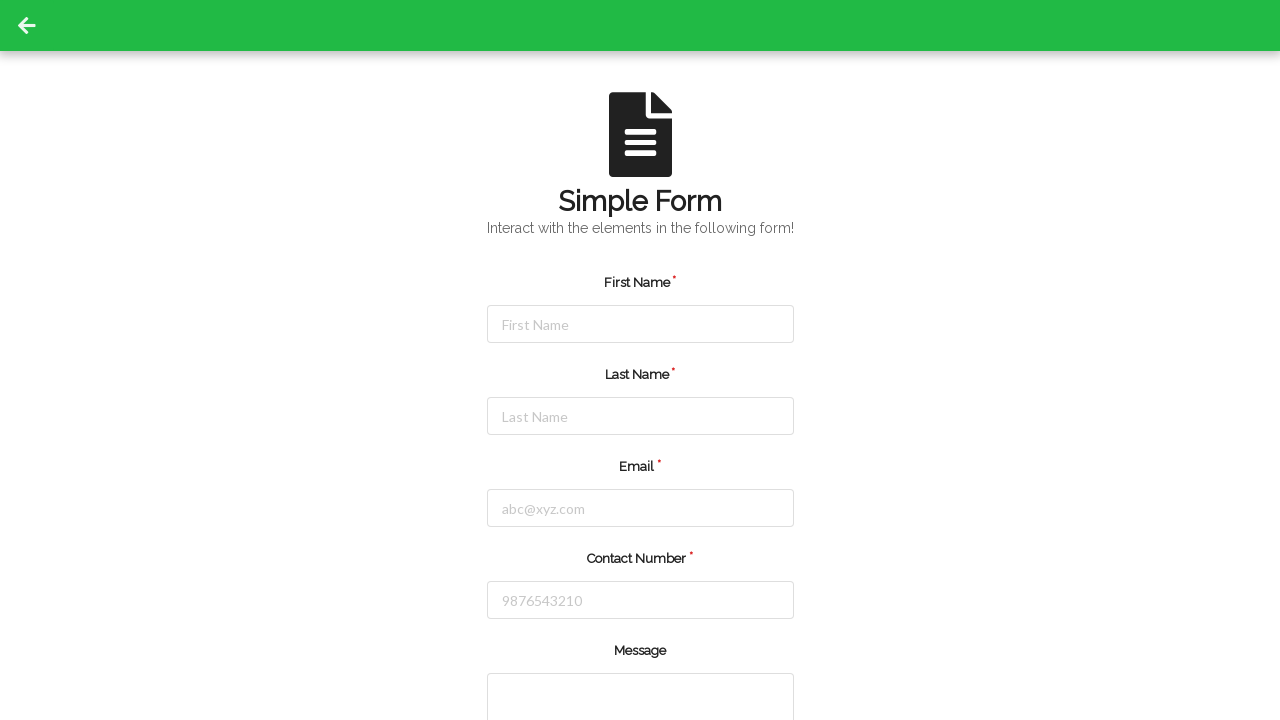